Tests the registration form validation by filling in user details with an invalid phone number (too long) and verifying that an appropriate error message is displayed.

Starting URL: http://bibliotecaqa.s3-website-us-east-1.amazonaws.com/index.html

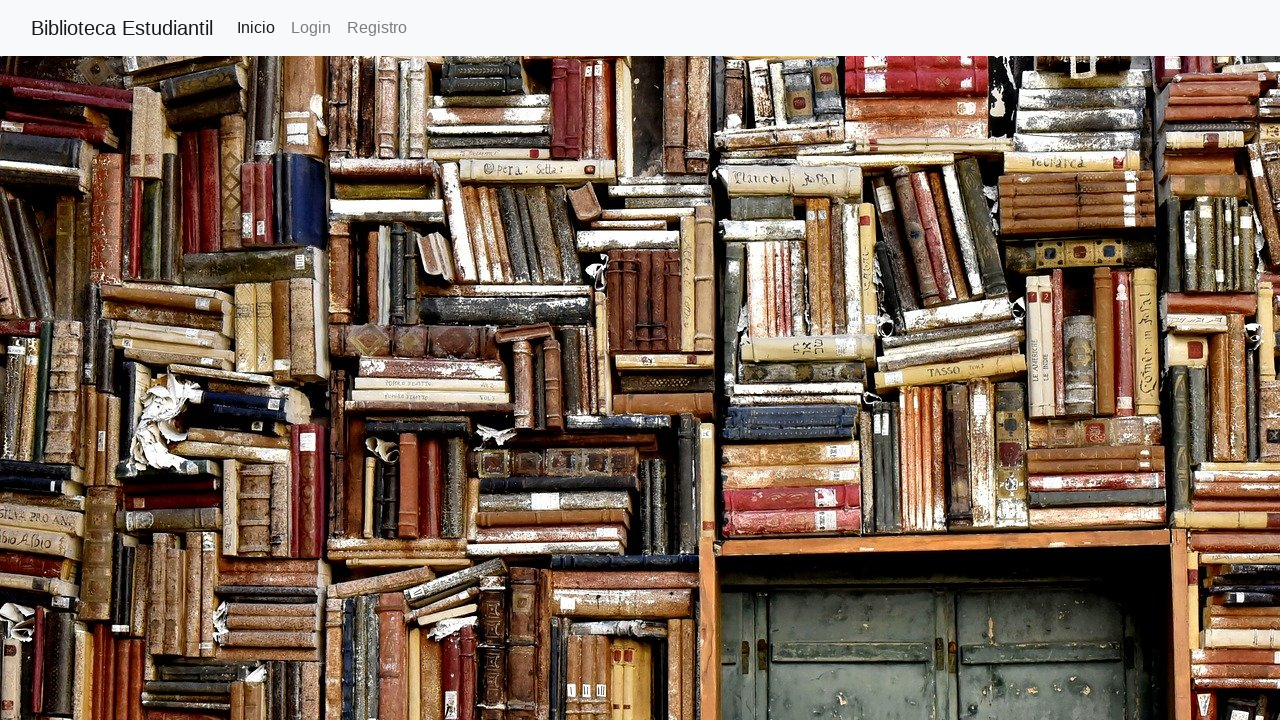

Clicked on 'Registro' link to navigate to registration page at (377, 28) on text=Registro
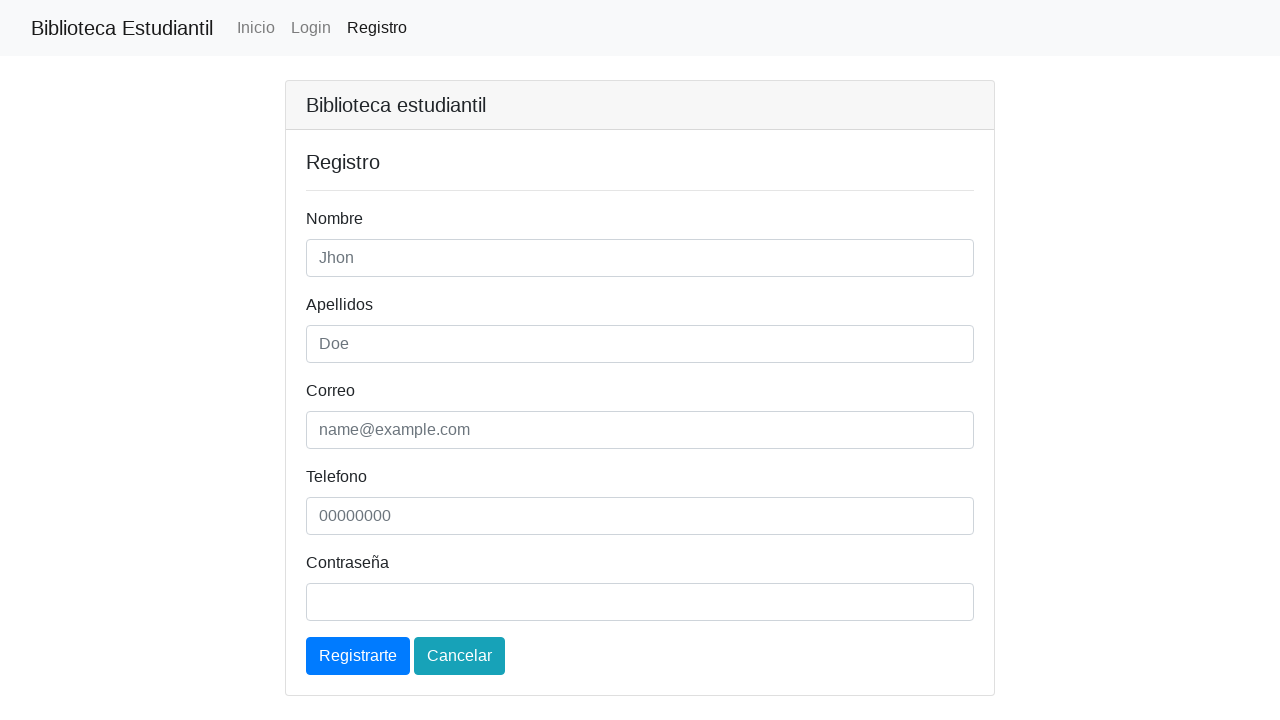

Registration form loaded and became visible
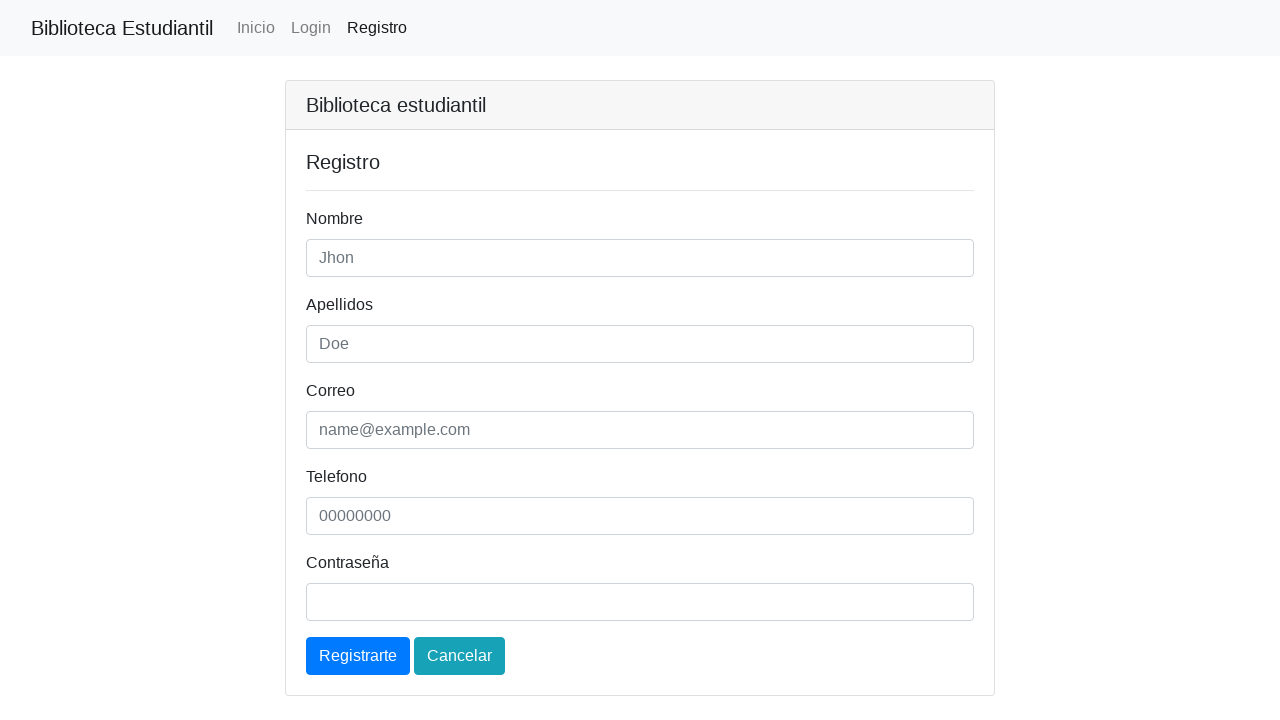

Filled in first name field with 'Daniel' on #nombre
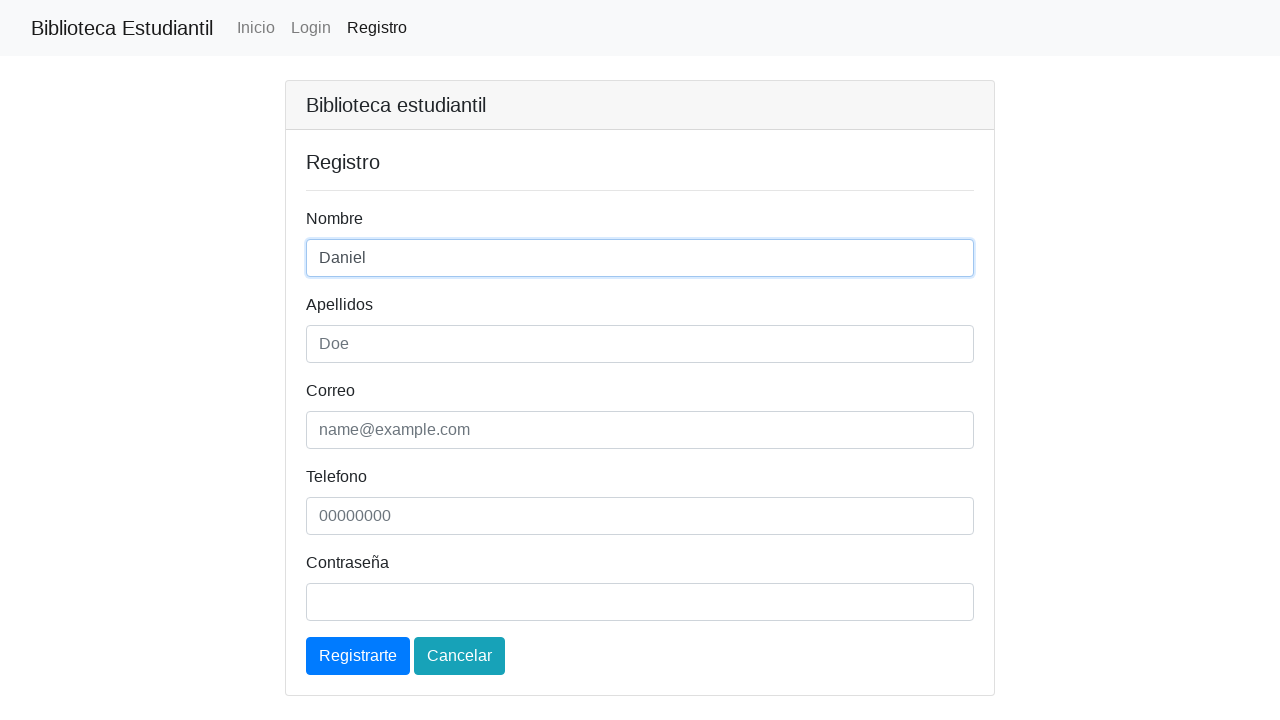

Filled in last name field with 'Lopez' on #apellidos
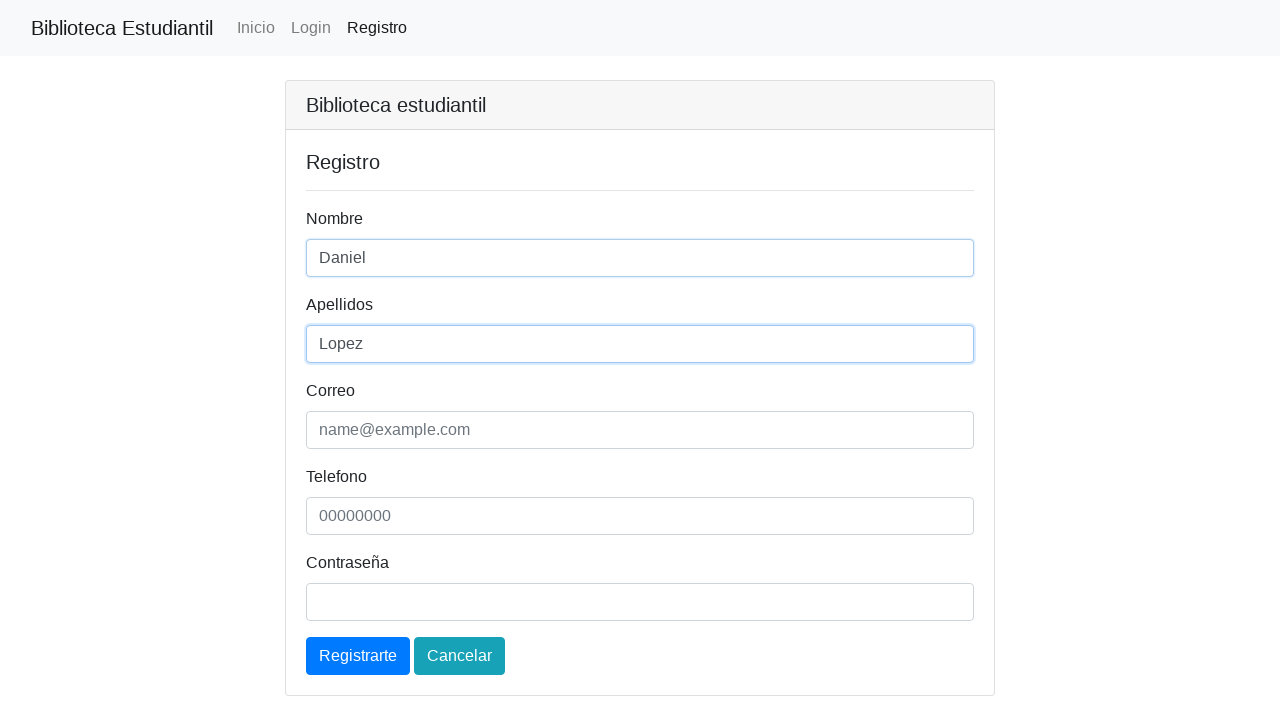

Filled in email field with 'daniel@gmail.com' on #email
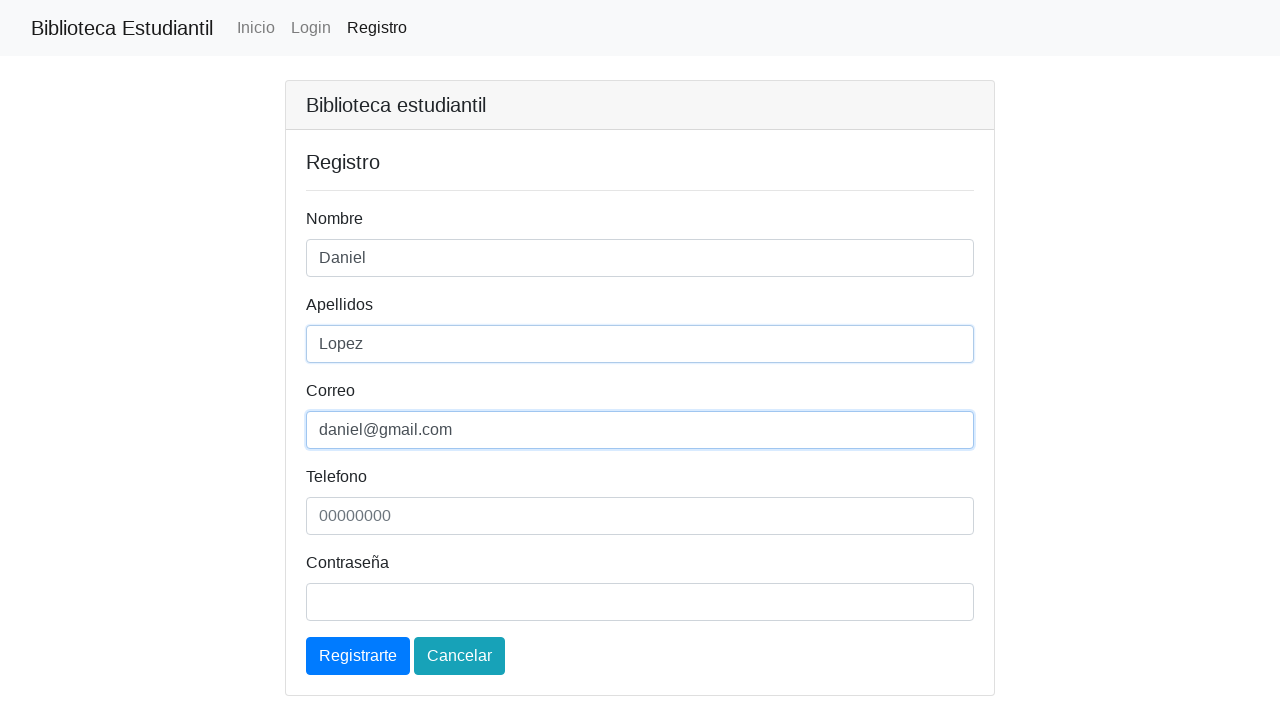

Filled in phone number field with invalid value '123456789111214' (exceeds 12 character limit) on #telefono
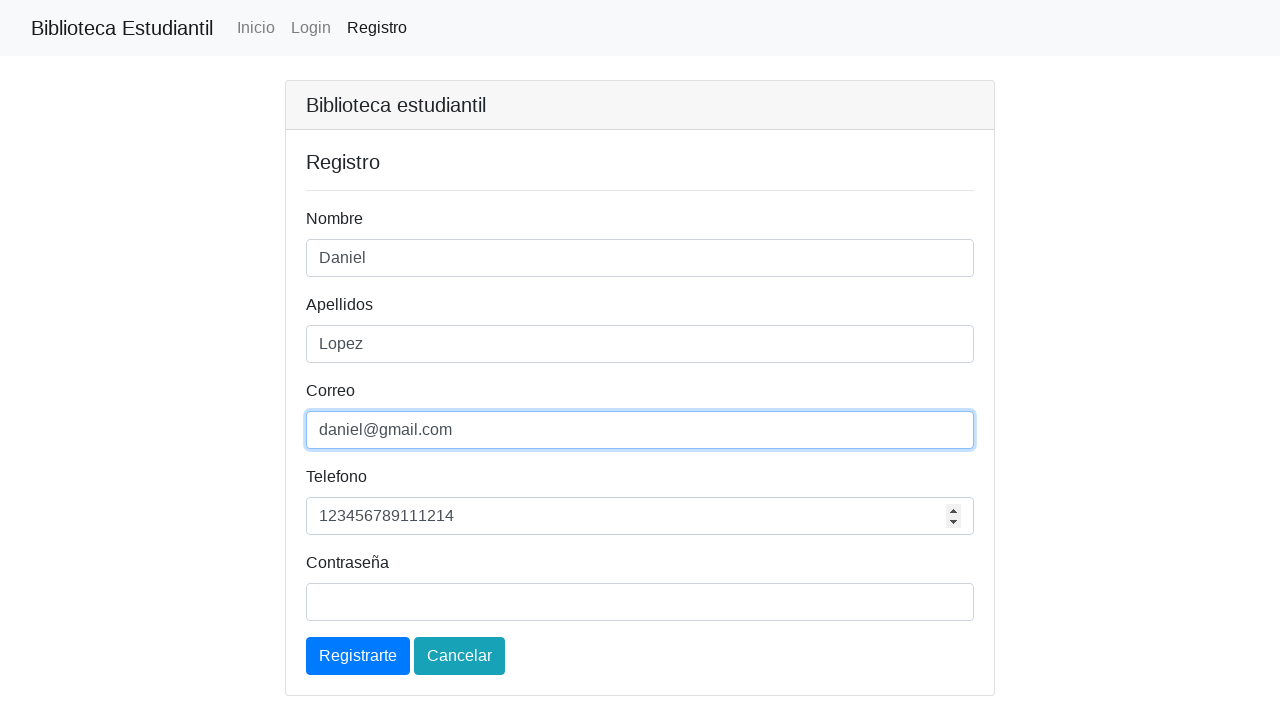

Clicked the register button to submit form at (358, 656) on a.btn.btn-primary
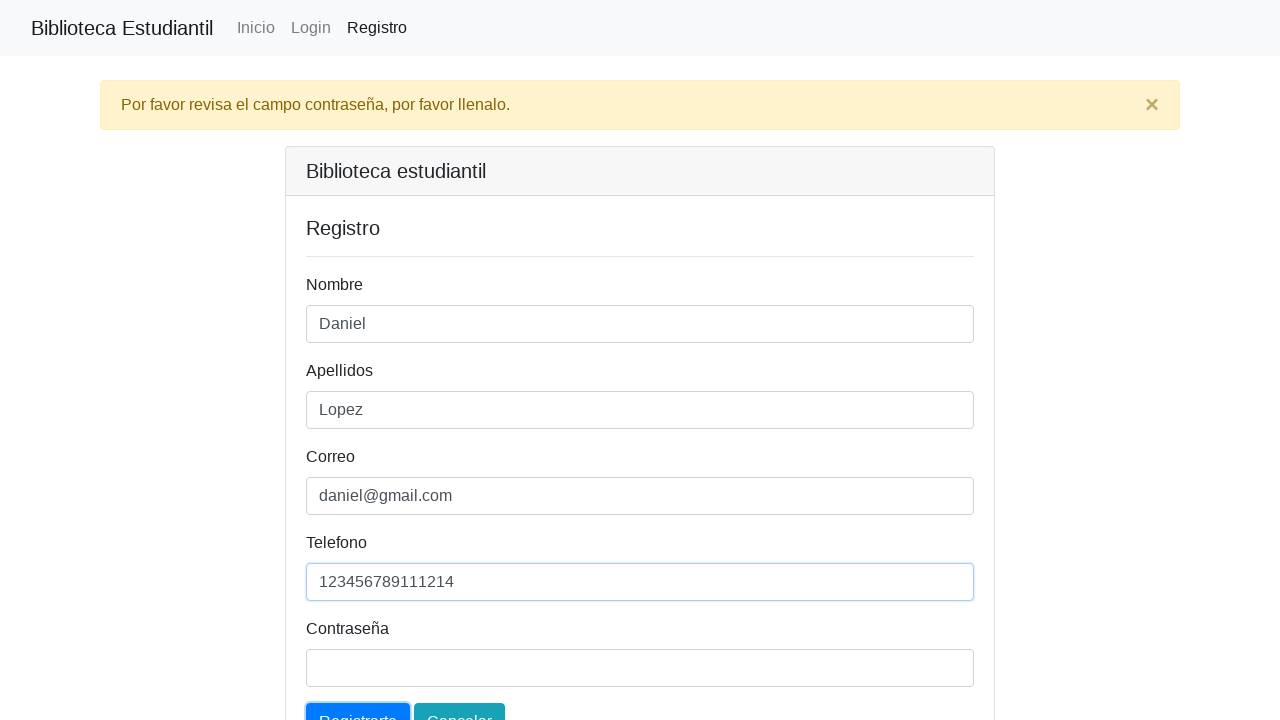

Validation error message appeared, confirming phone number validation failed
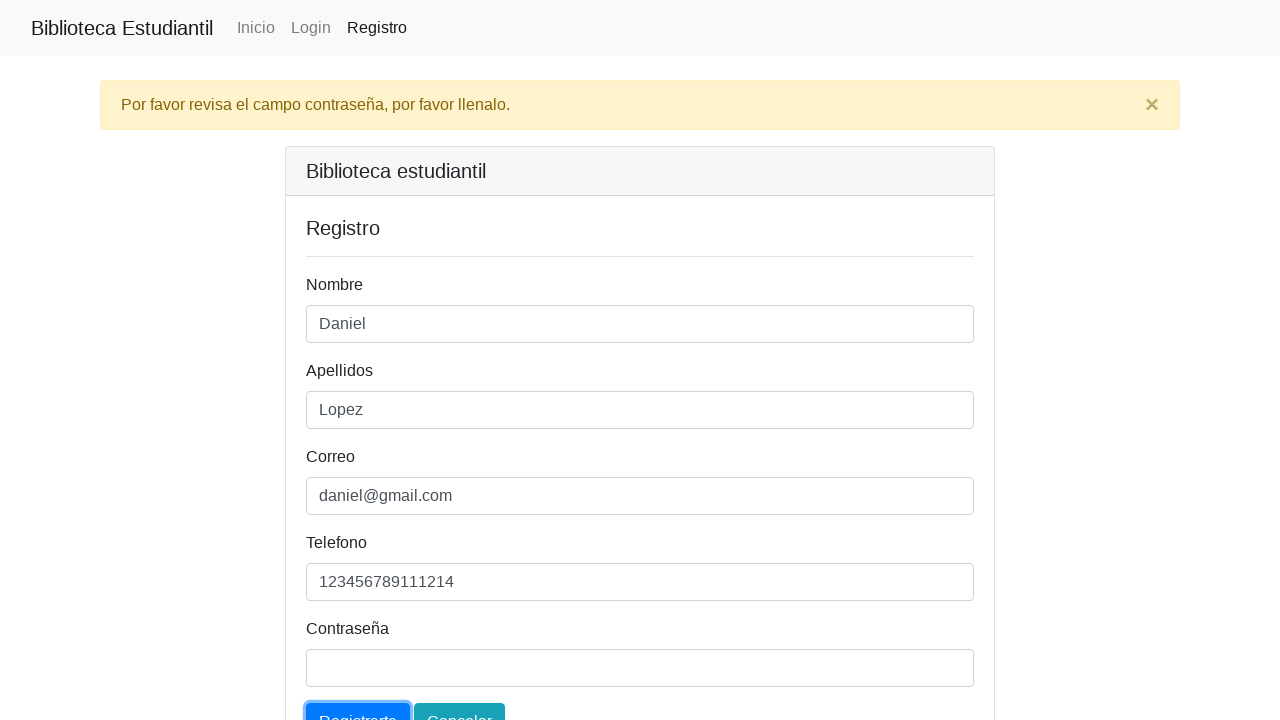

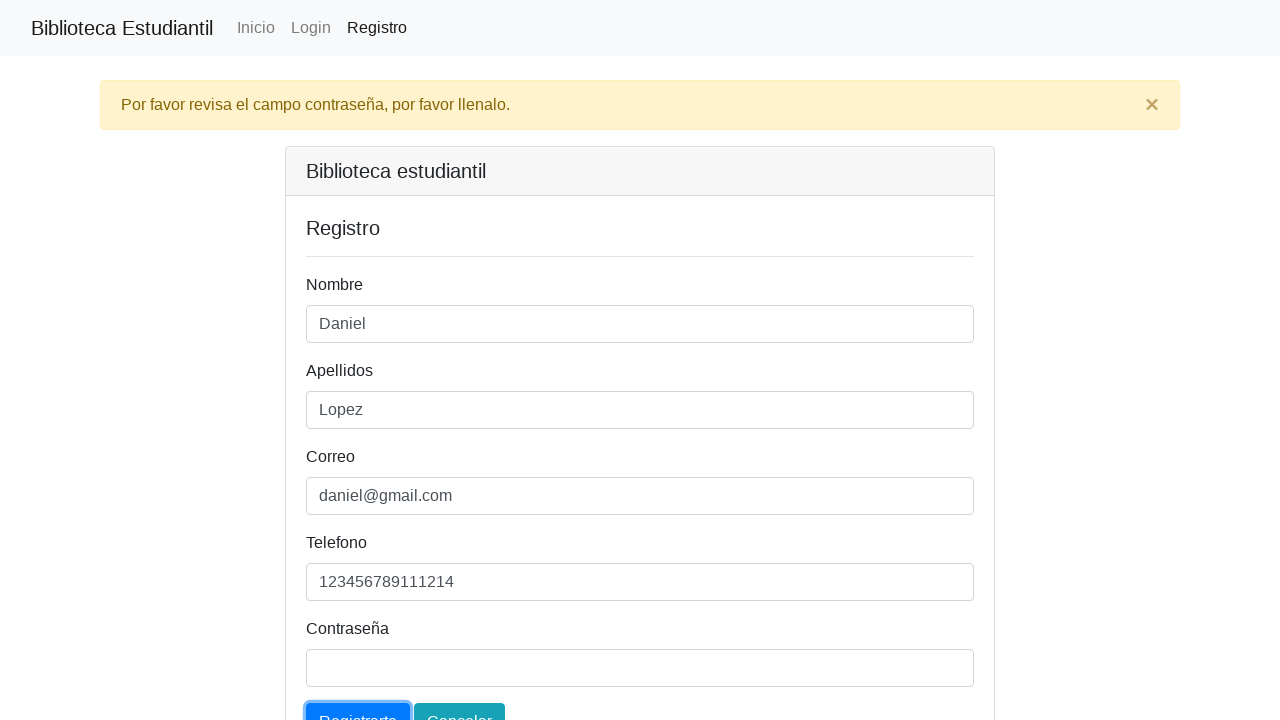